Tests keyboard shortcuts by typing text, selecting all, copying, and pasting to duplicate the text

Starting URL: http://the-internet.herokuapp.com/key_presses

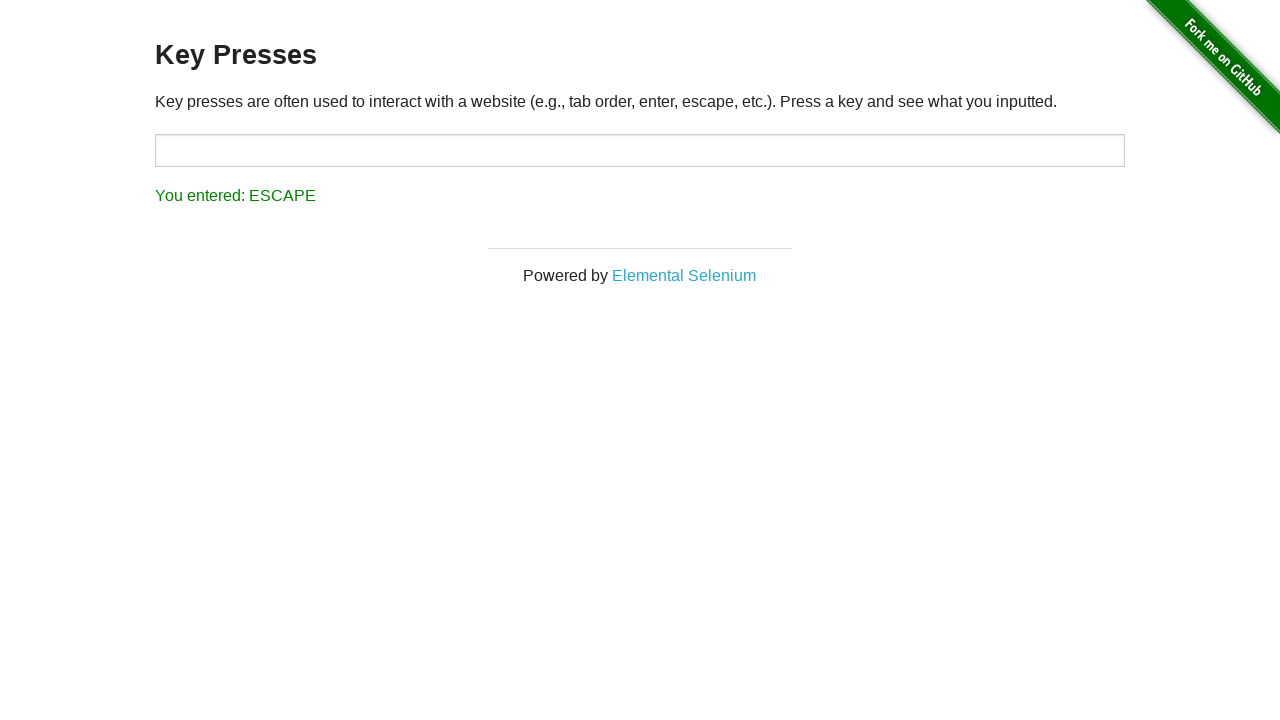

Located the target input field
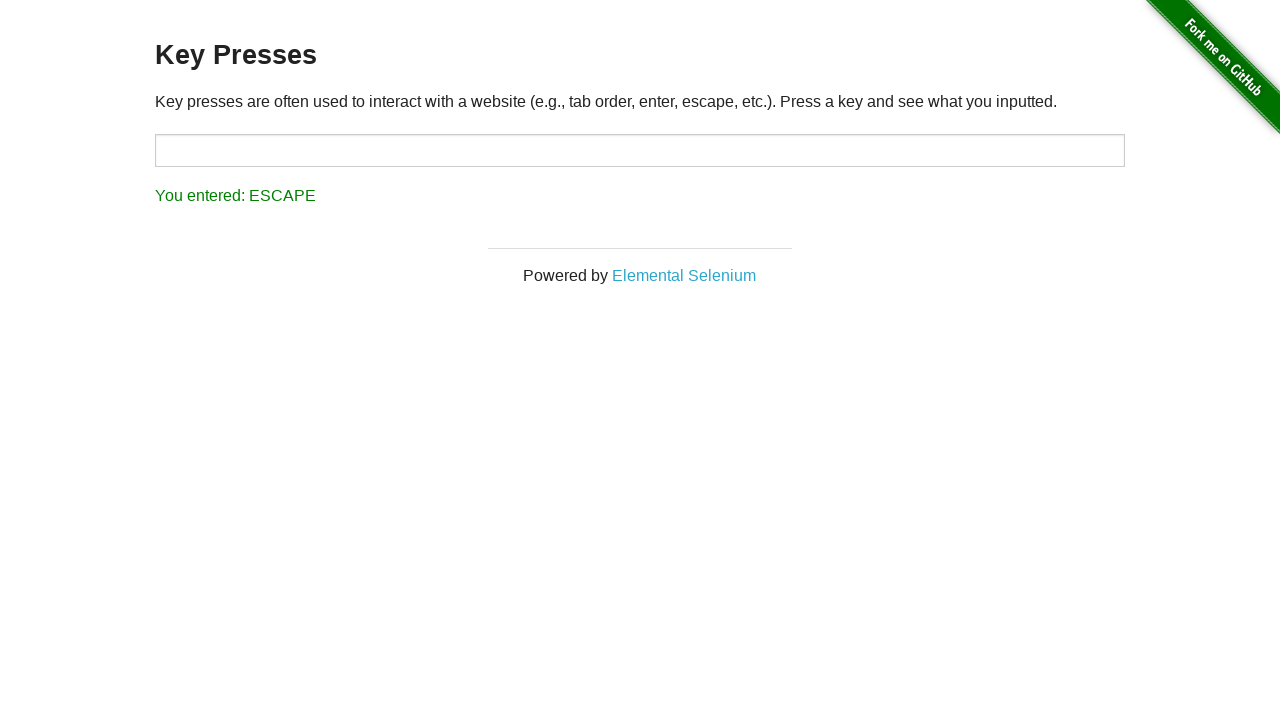

Filled input field with 'Hello' on #target
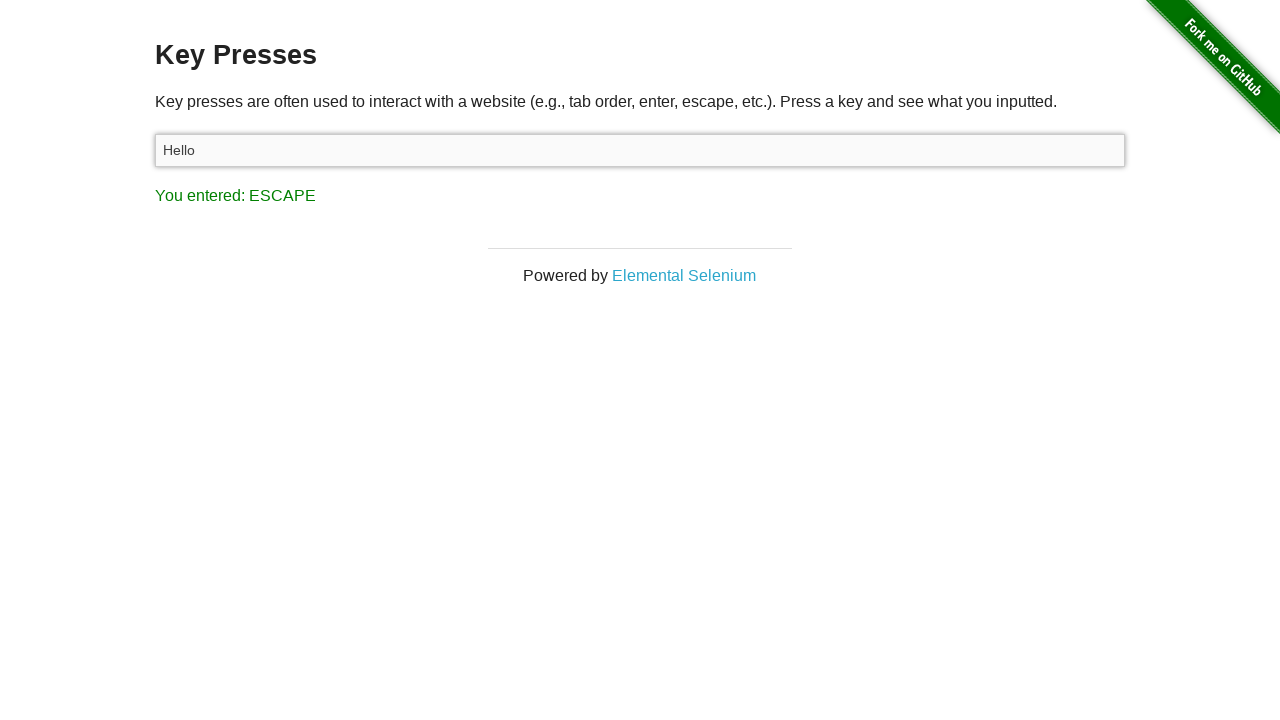

Selected all text in input field using Ctrl+A on #target
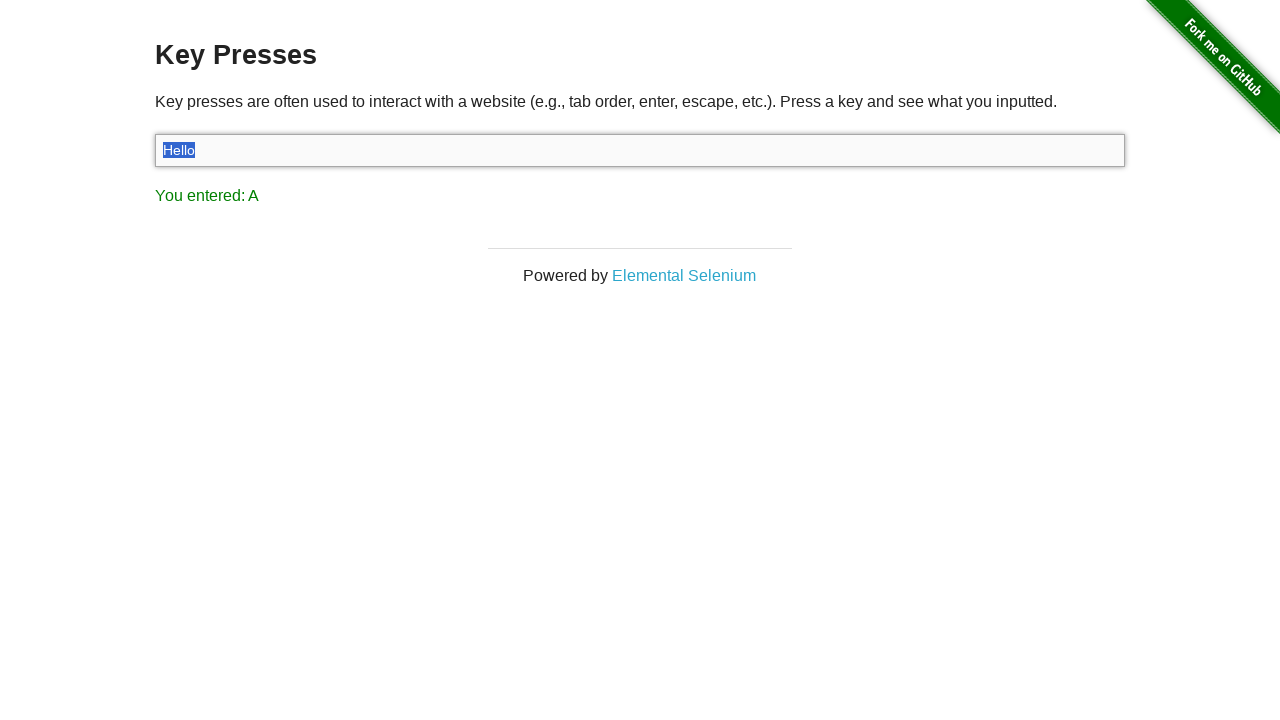

Copied selected text using Ctrl+C on #target
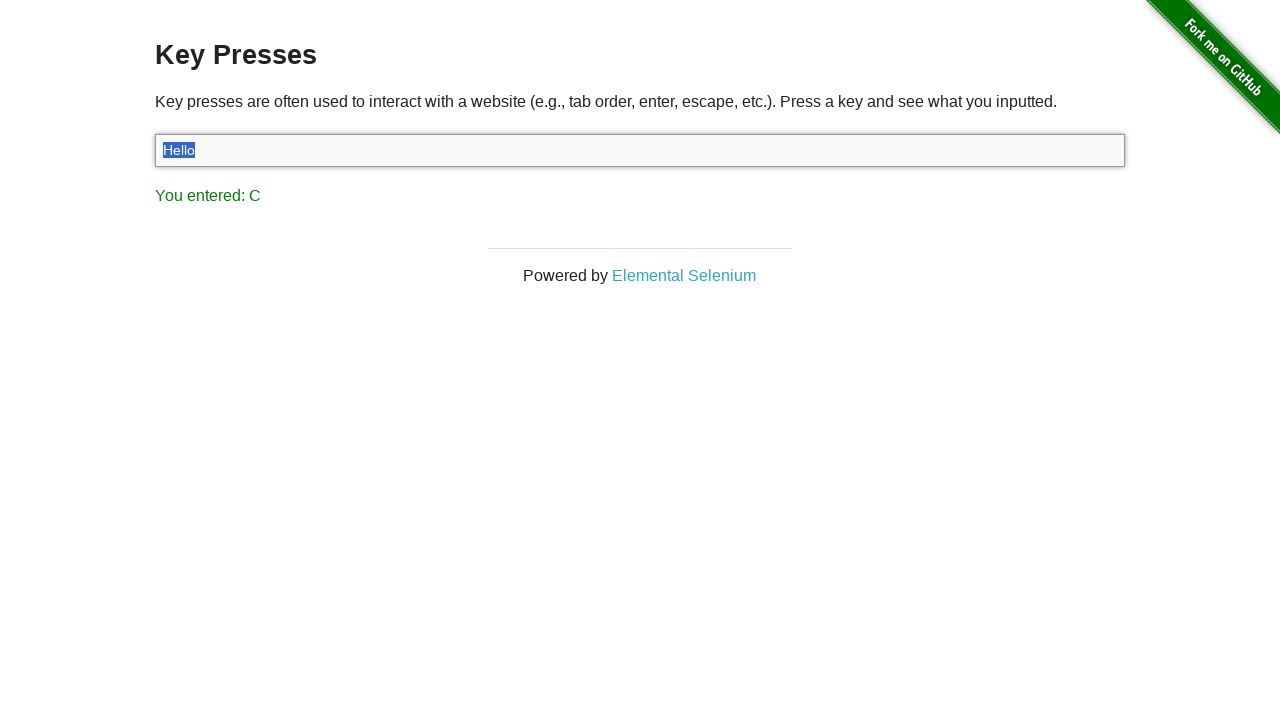

Moved cursor to end of text using End key on #target
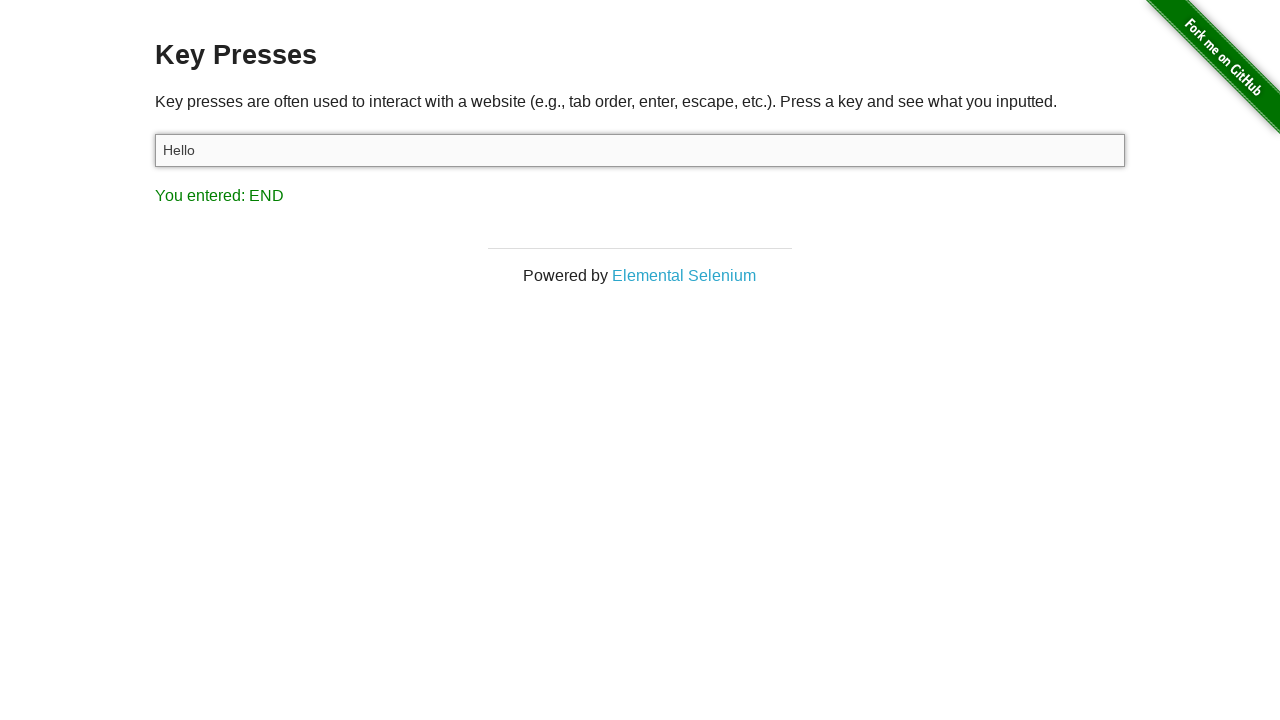

Pasted copied text using Ctrl+V on #target
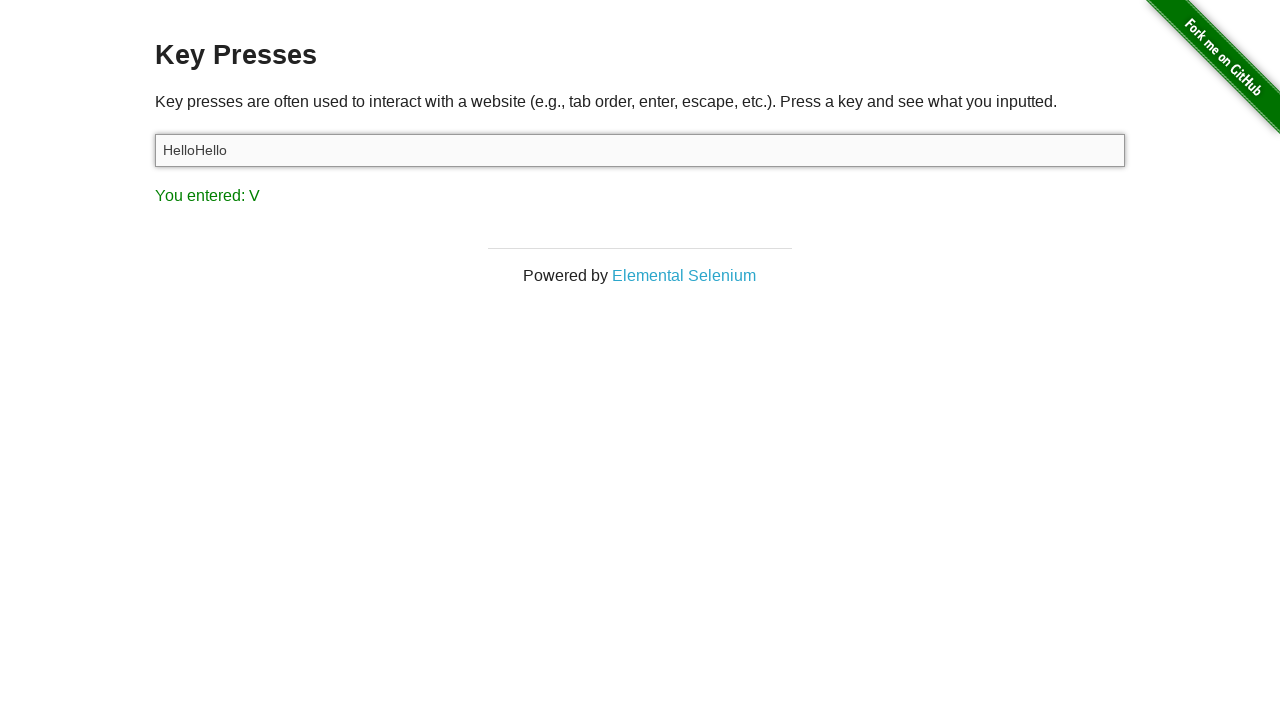

Retrieved input field value to verify duplication
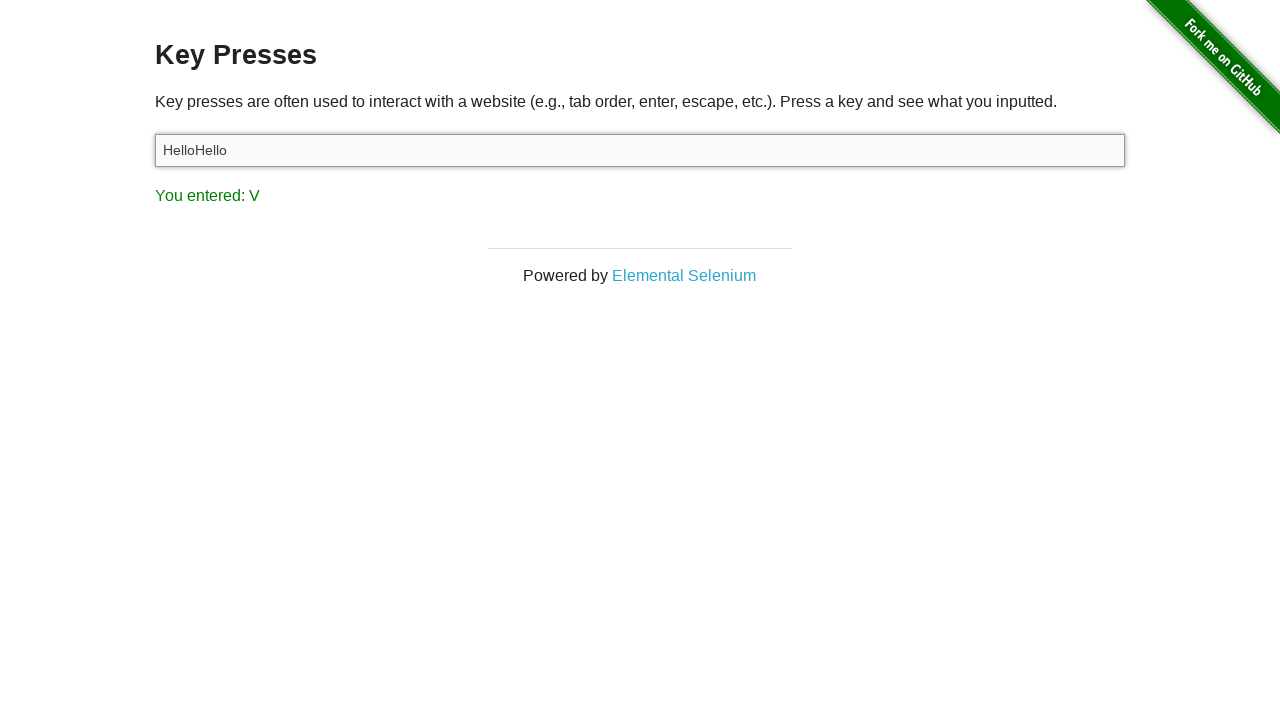

Verified text was successfully duplicated to 'HelloHello'
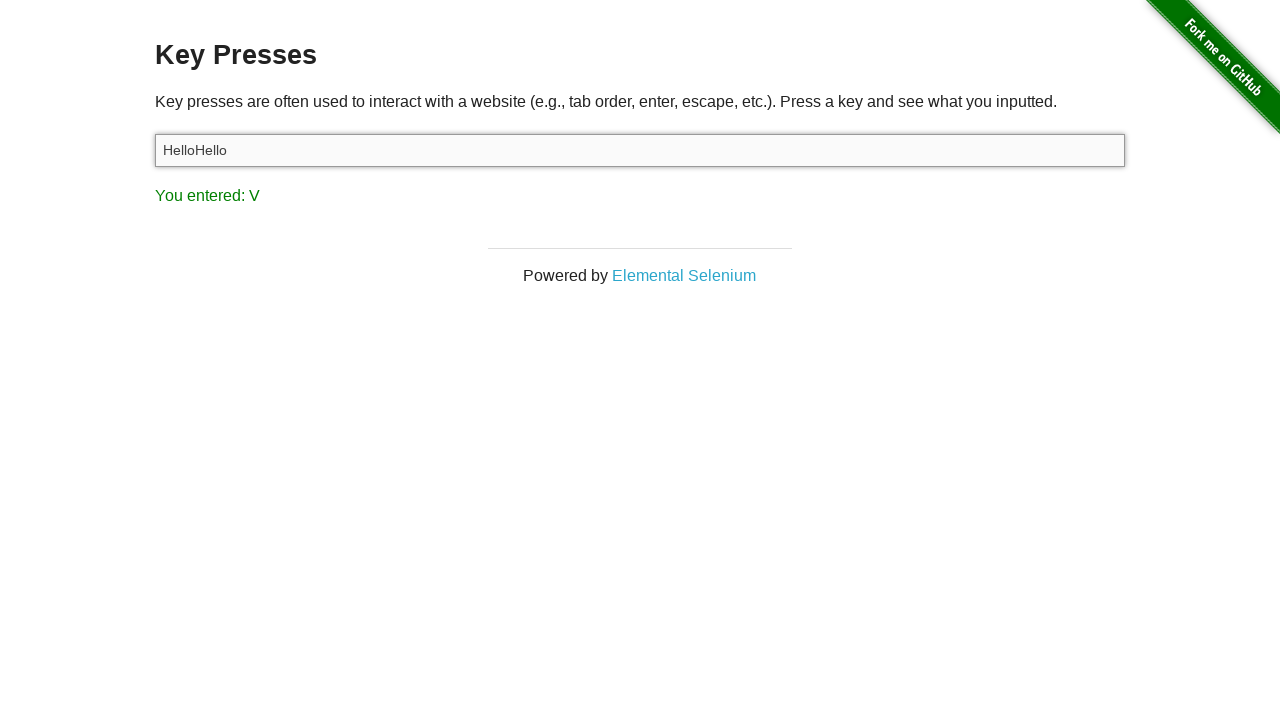

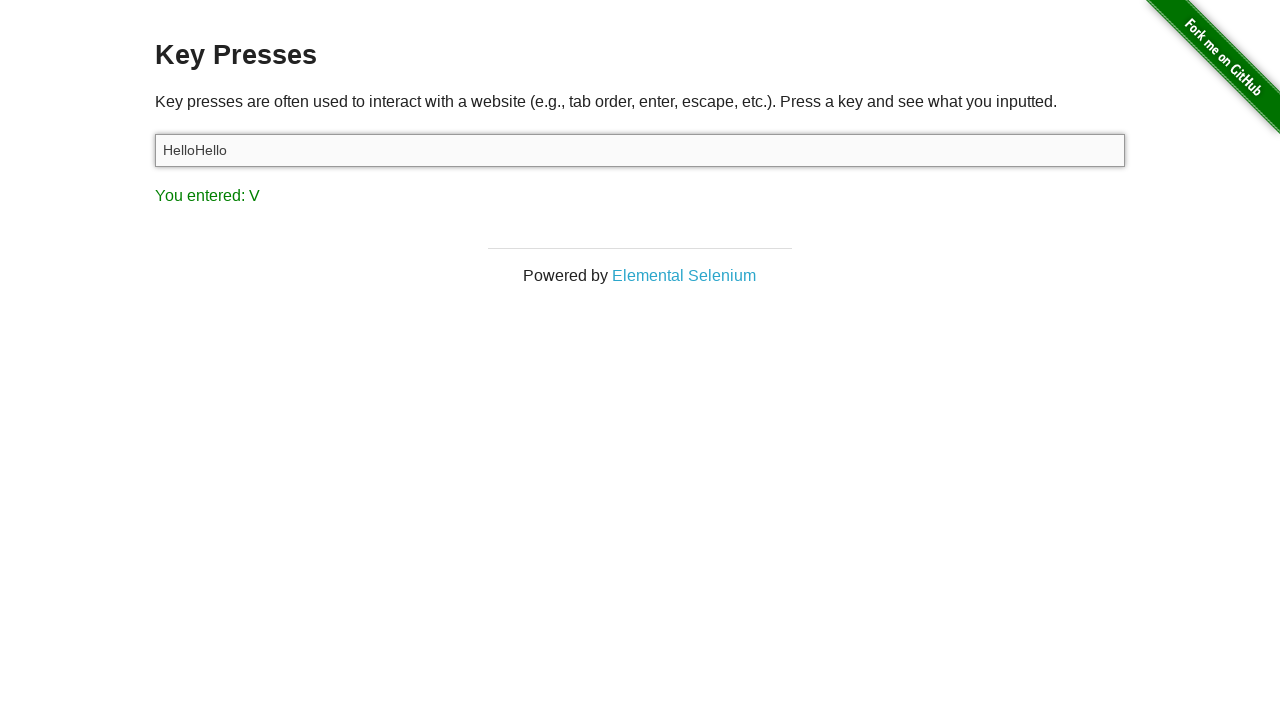